Tests a registration form by filling in first name, last name, username, selecting a radio button, entering a password, and submitting the form.

Starting URL: http://webapps.tekstac.com/Shopify/

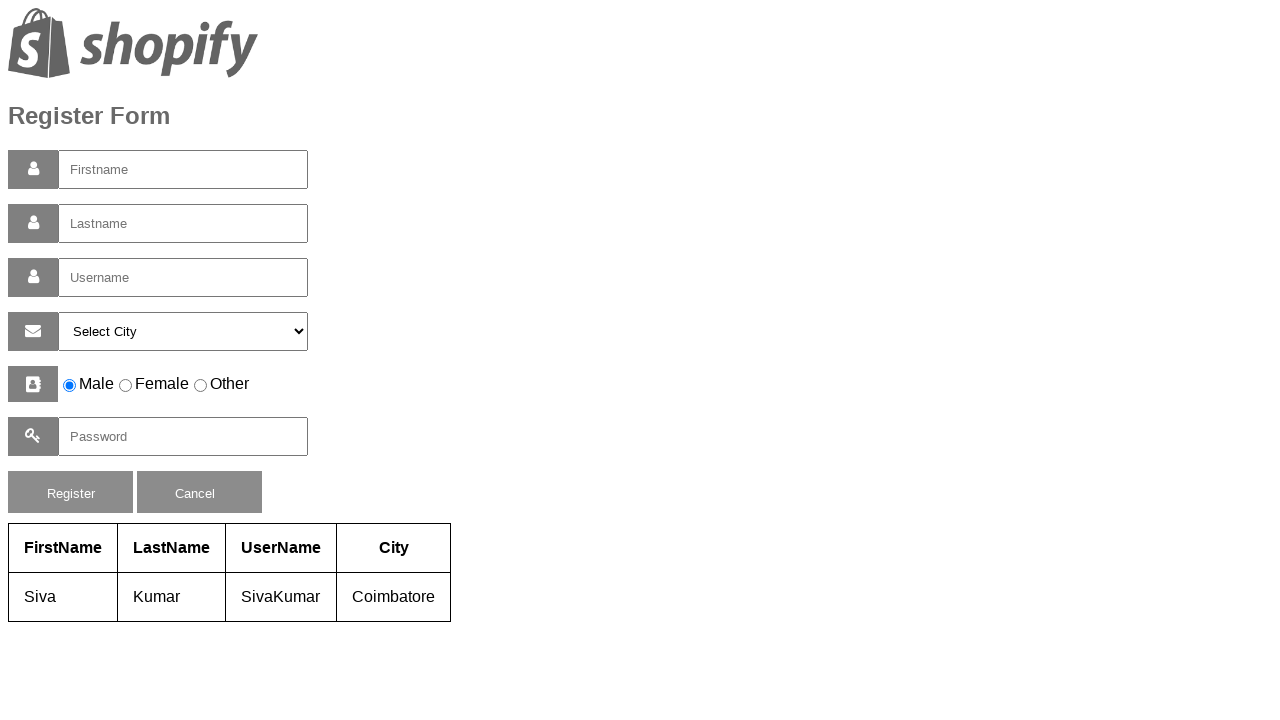

Filled first name field with 'Rahul' on #firstname
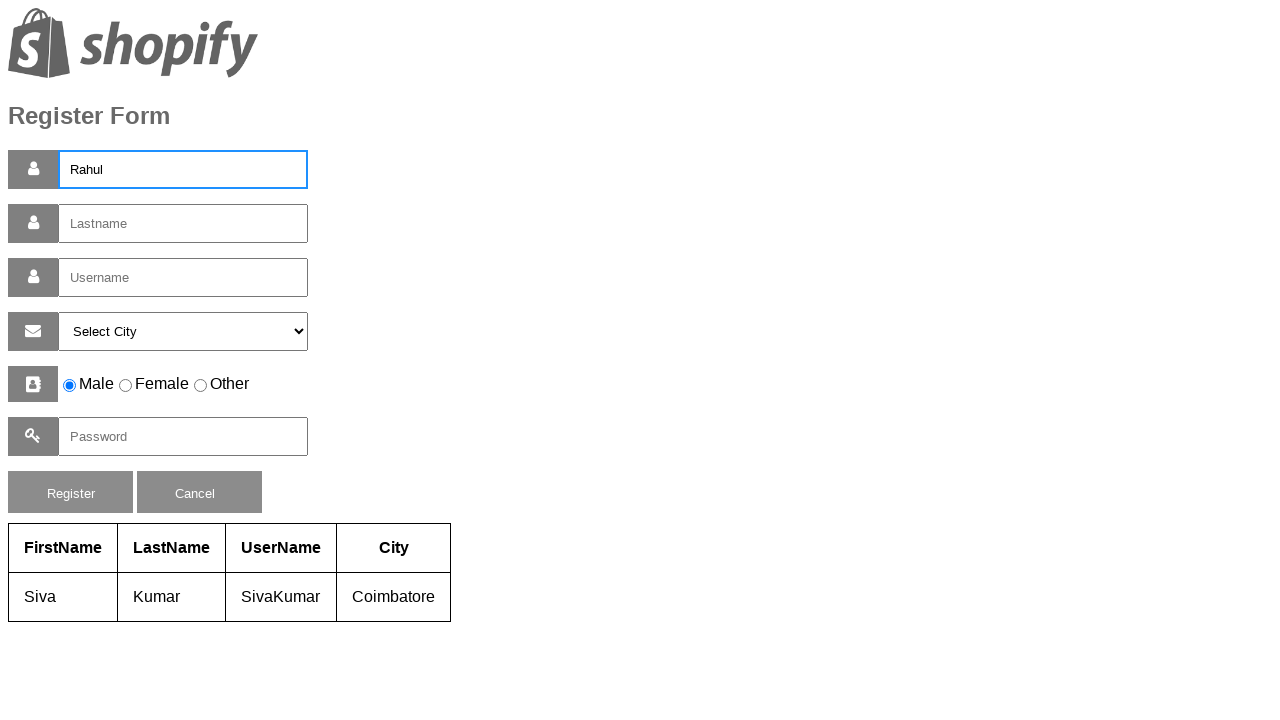

Filled last name field with 'Dravid' on #lastname
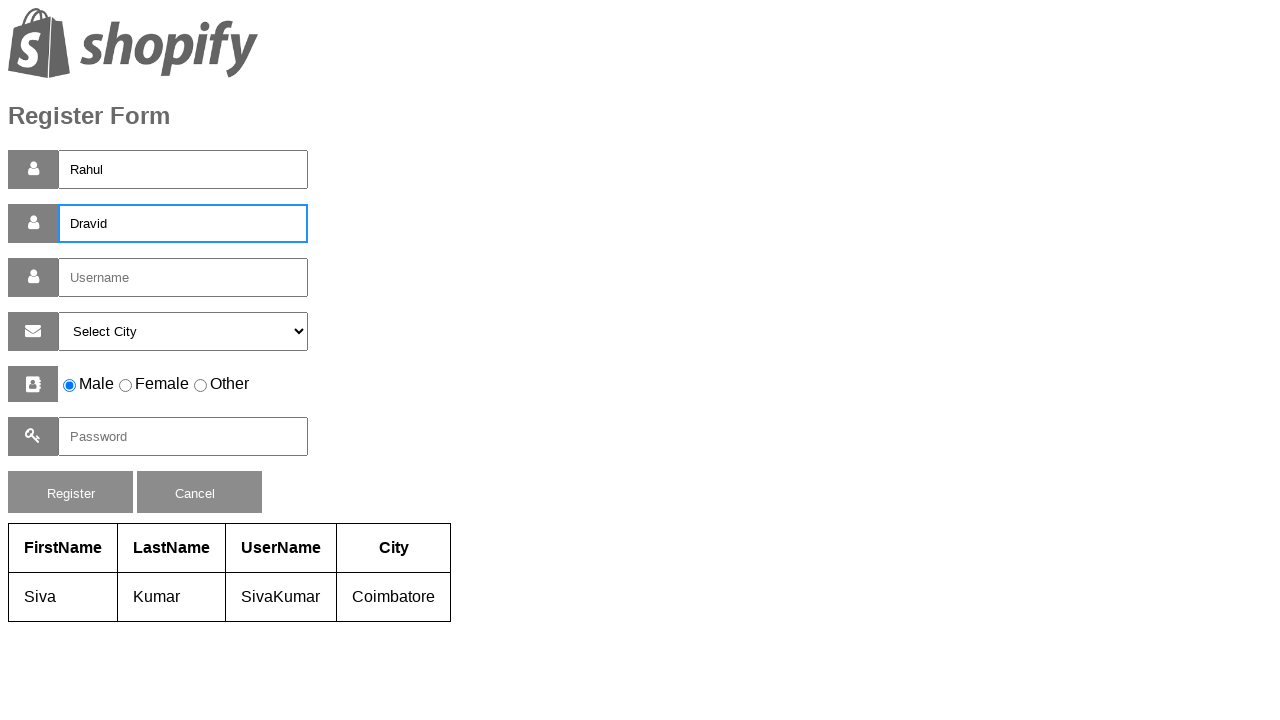

Filled username field with 'Rahul Dravid' on #username
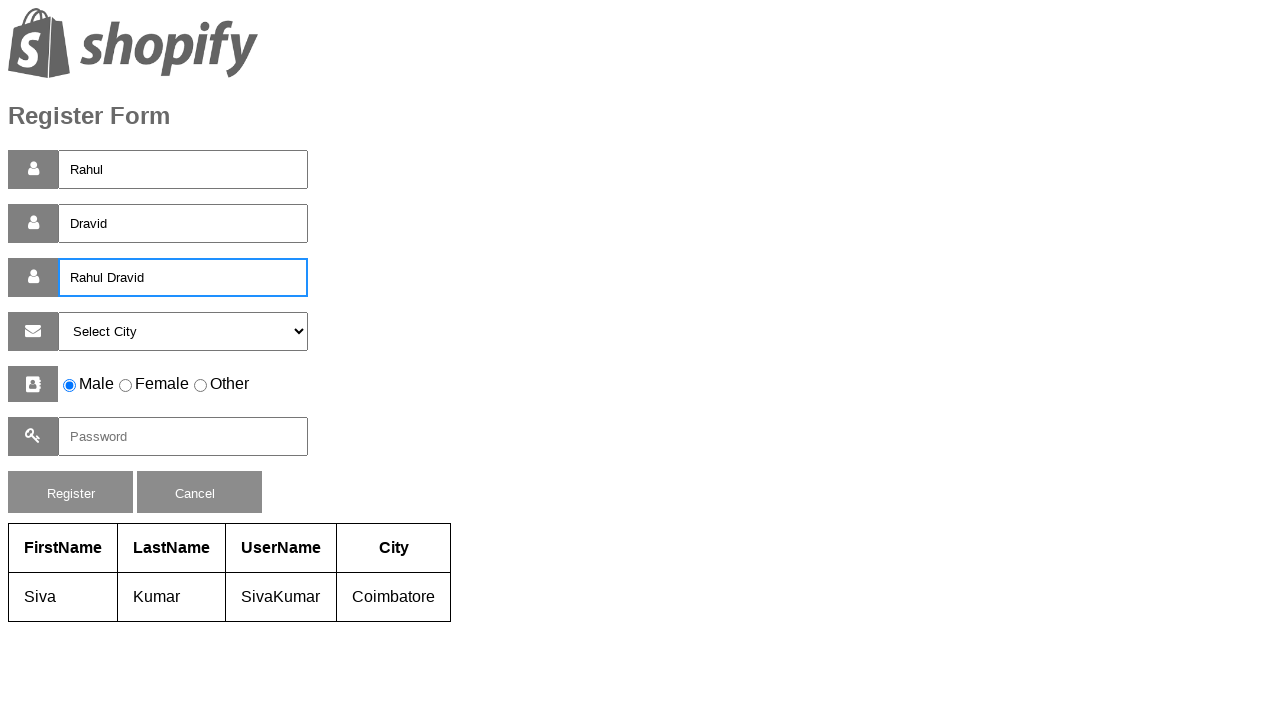

Selected radio button in the 6th form section at (70, 386) on form > div:nth-child(6) input[type='radio']:first-of-type
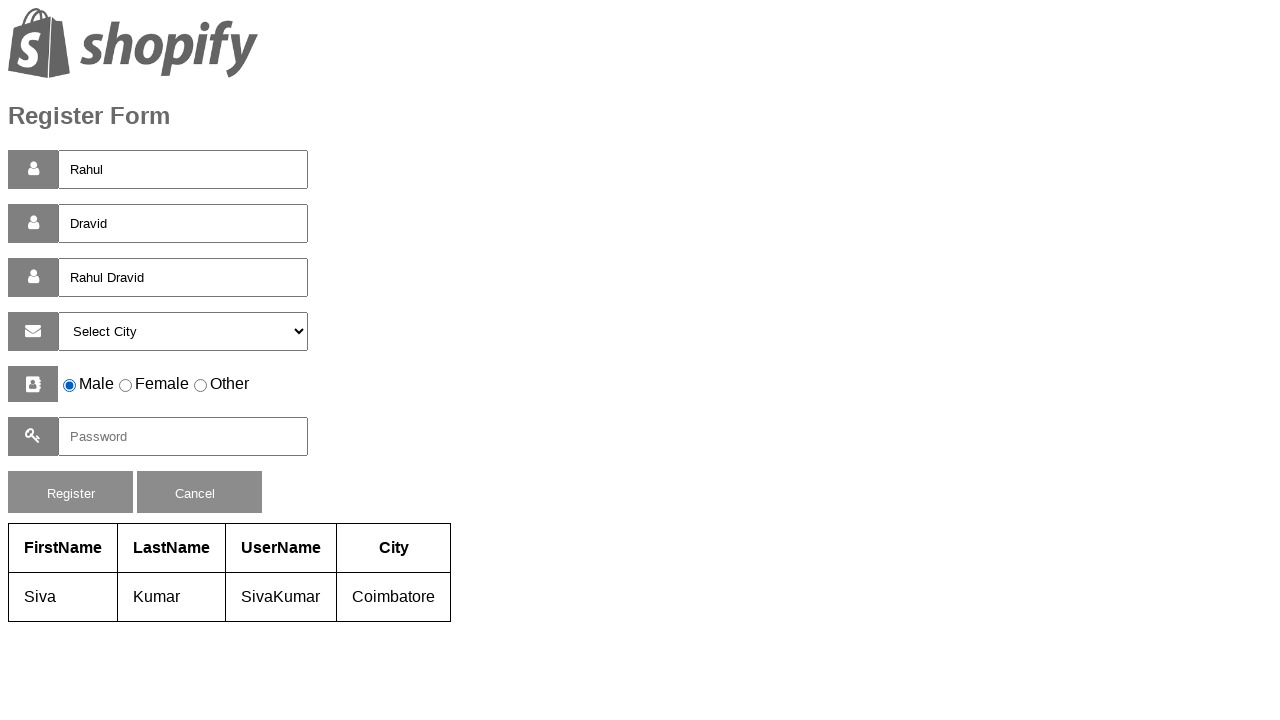

Filled password field with 'Rahul' on #pass
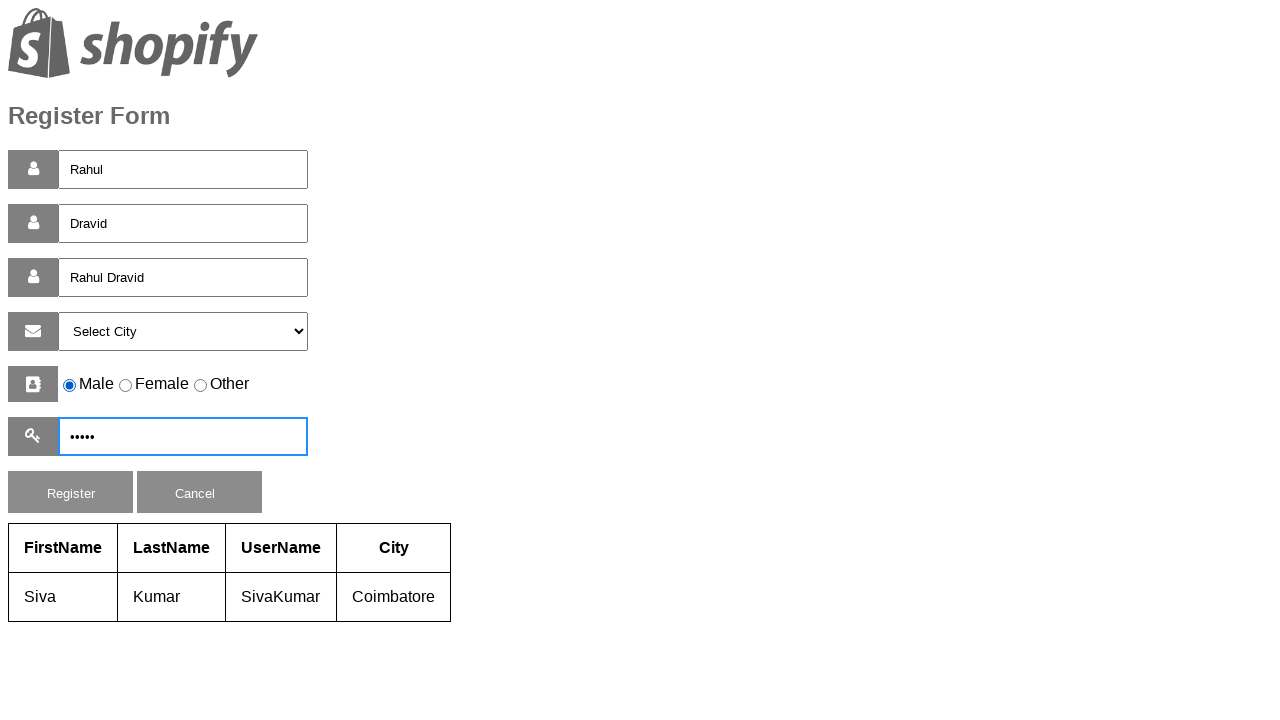

Clicked registration button to submit form at (70, 492) on #reg
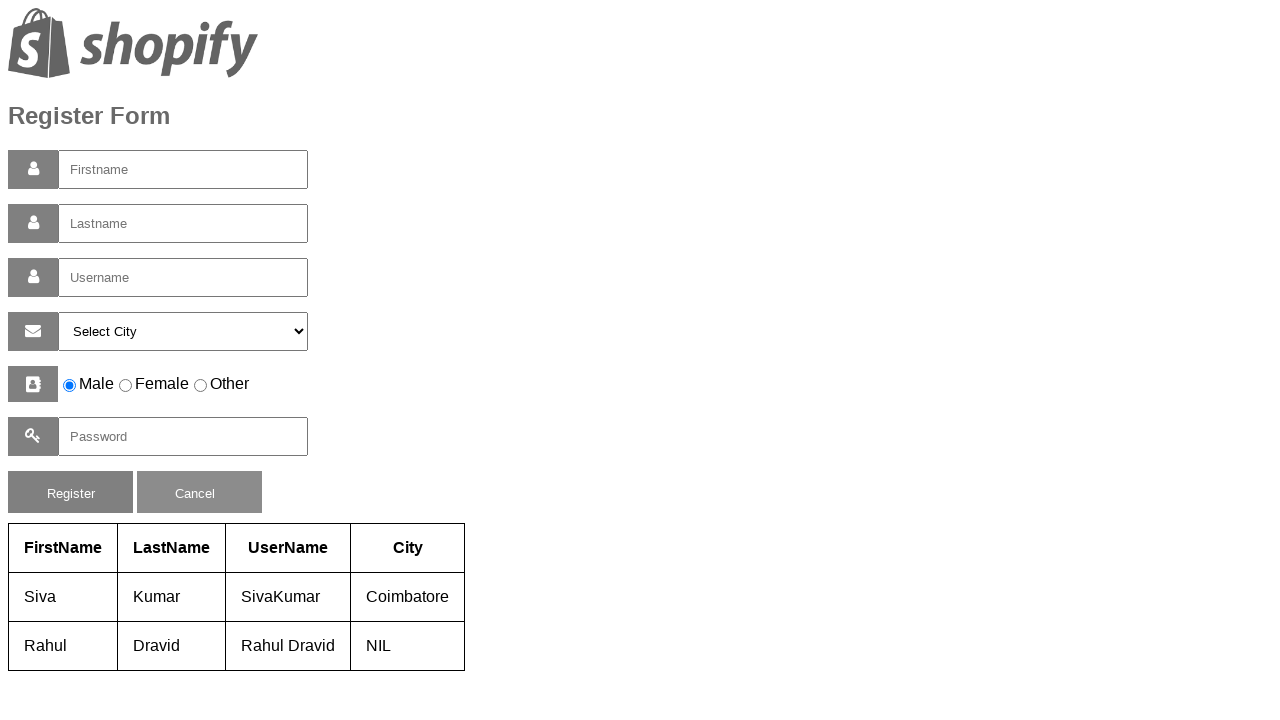

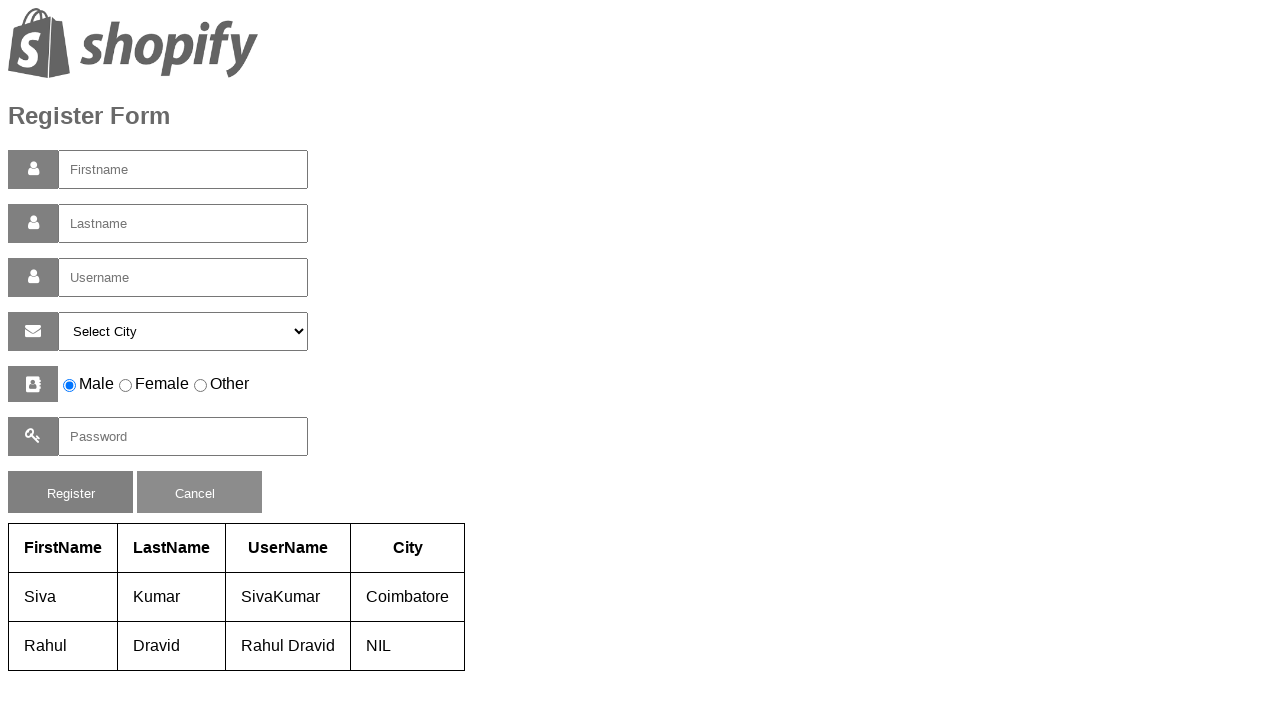